Navigates to Flipkart homepage and verifies the page loads by checking the title is present

Starting URL: https://www.flipkart.com/?affid=affsiteplug&affExtParam1=4fed2b5af92885ade543b170d0d34449&affExtParam2=73938

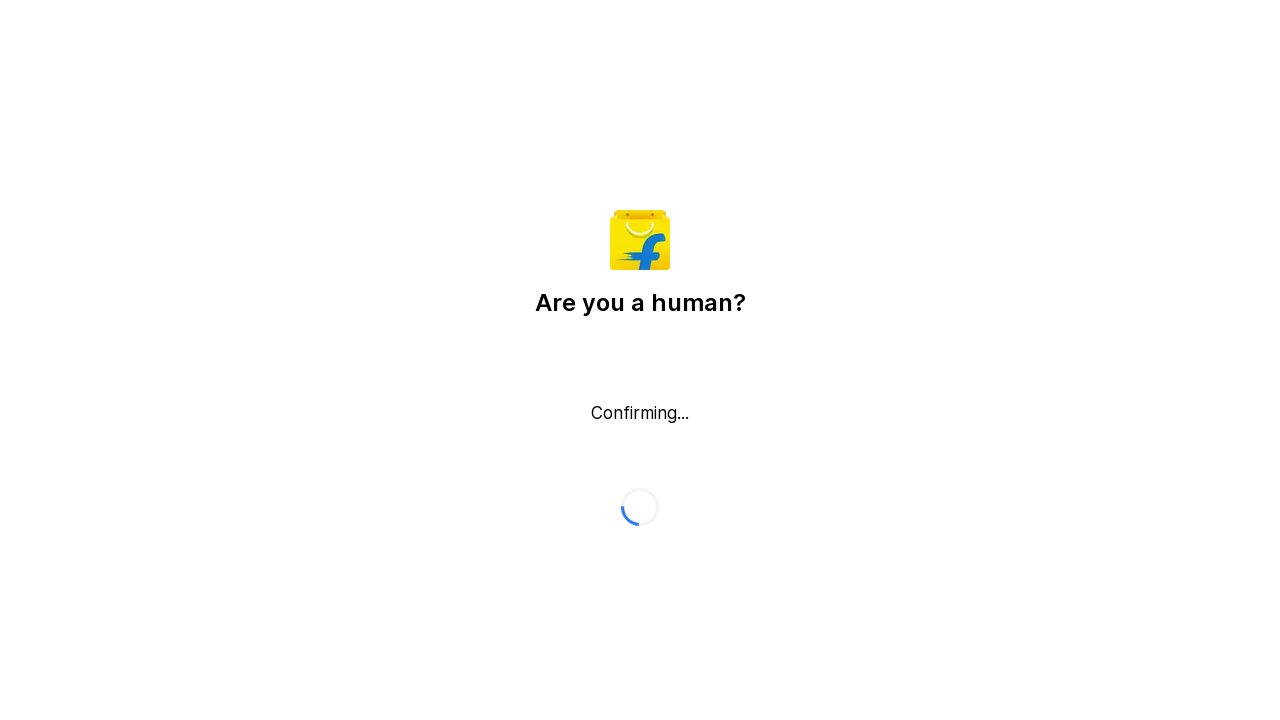

Waited for page to reach domcontentloaded state
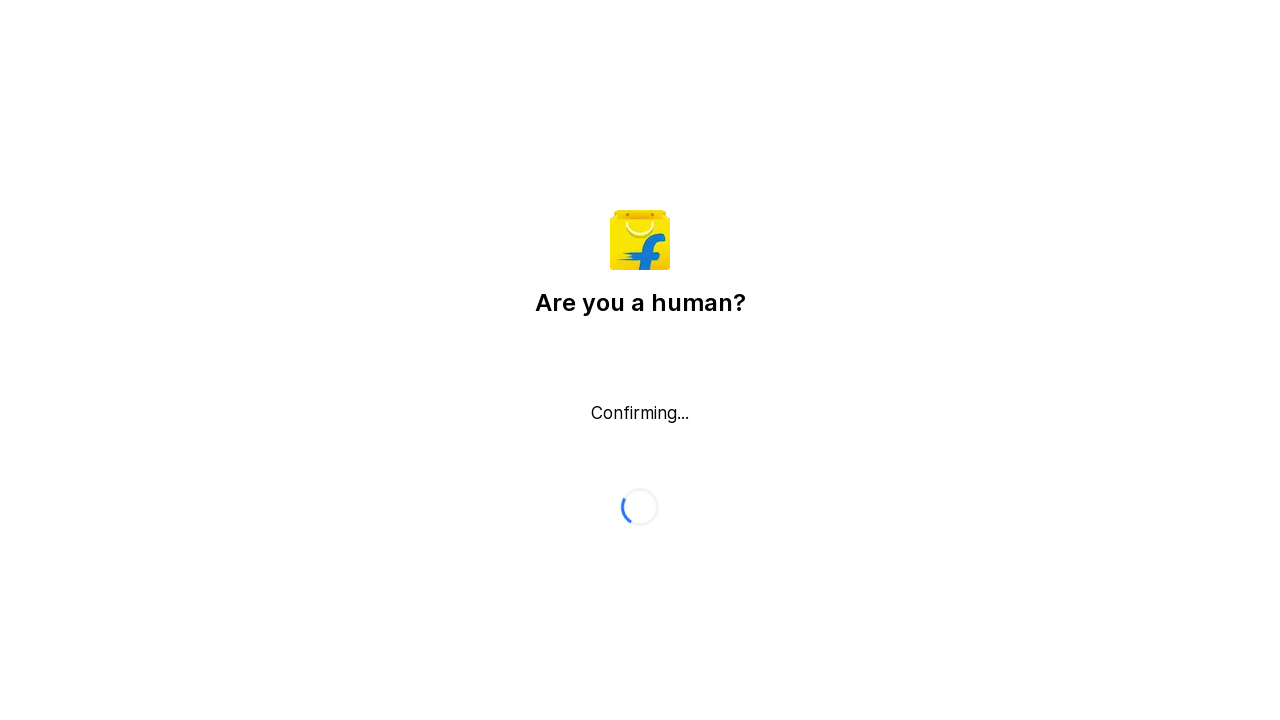

Retrieved page title: Flipkart reCAPTCHA
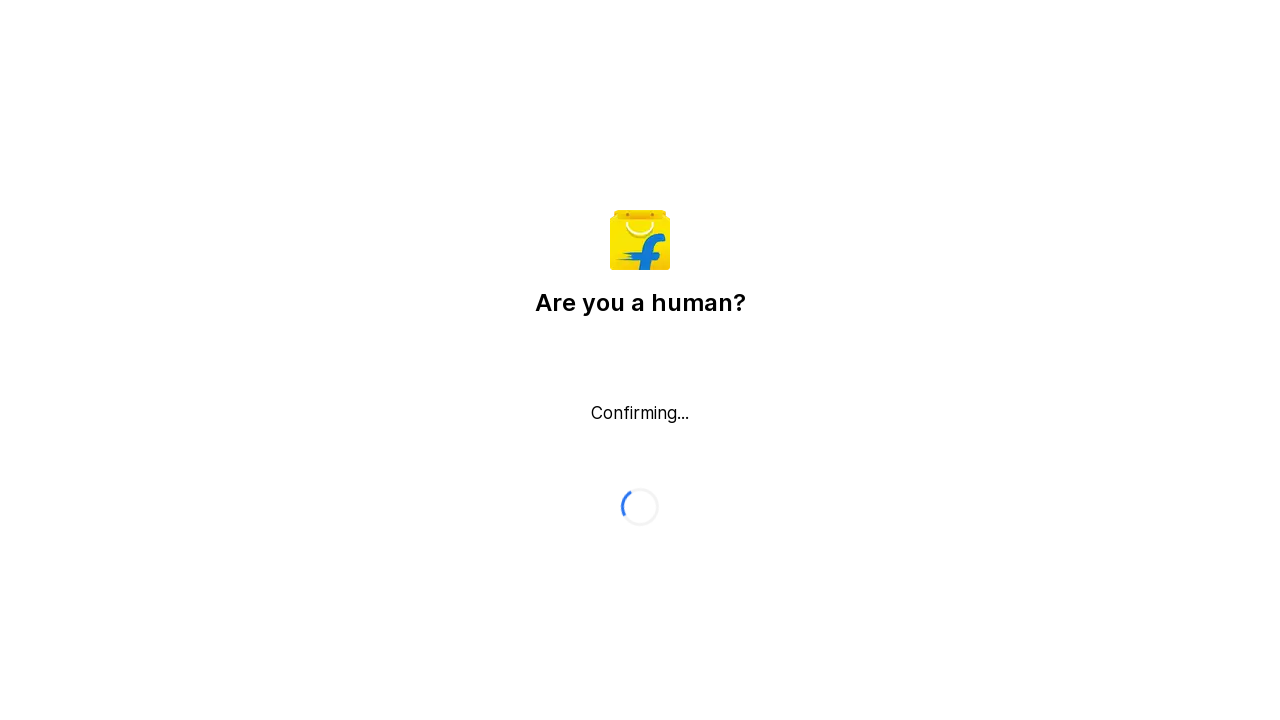

Verified page title is not empty
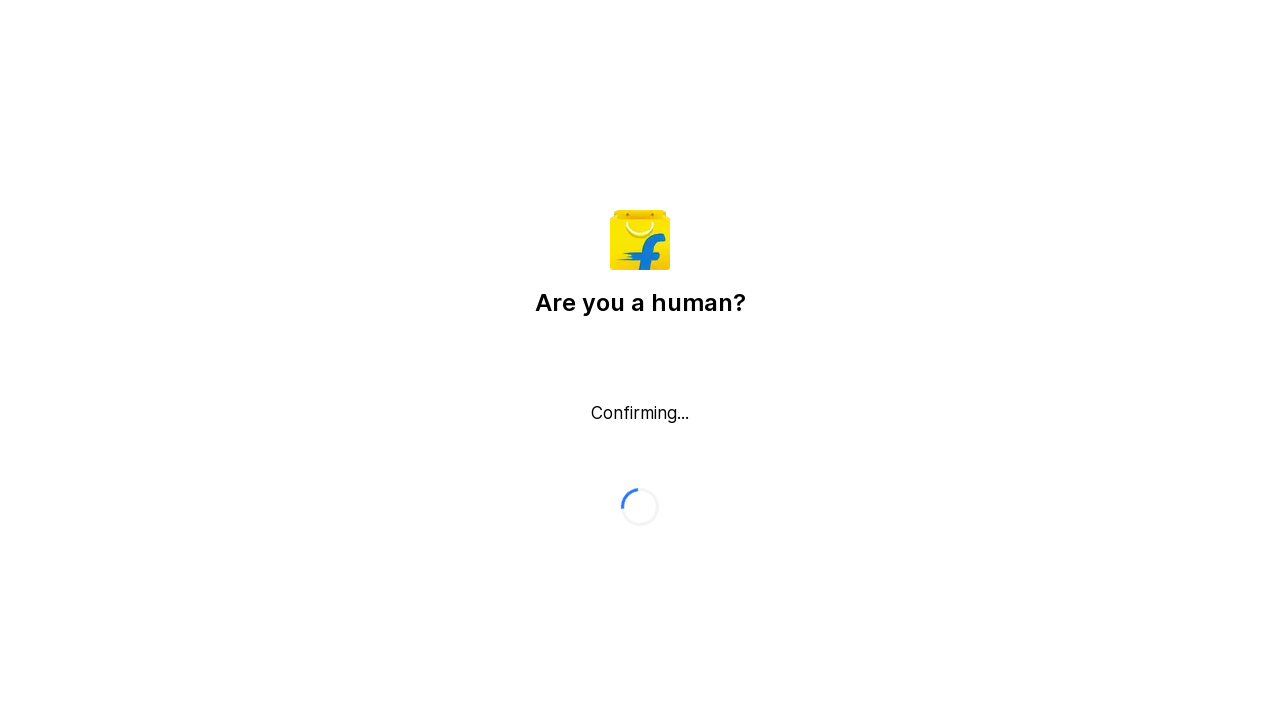

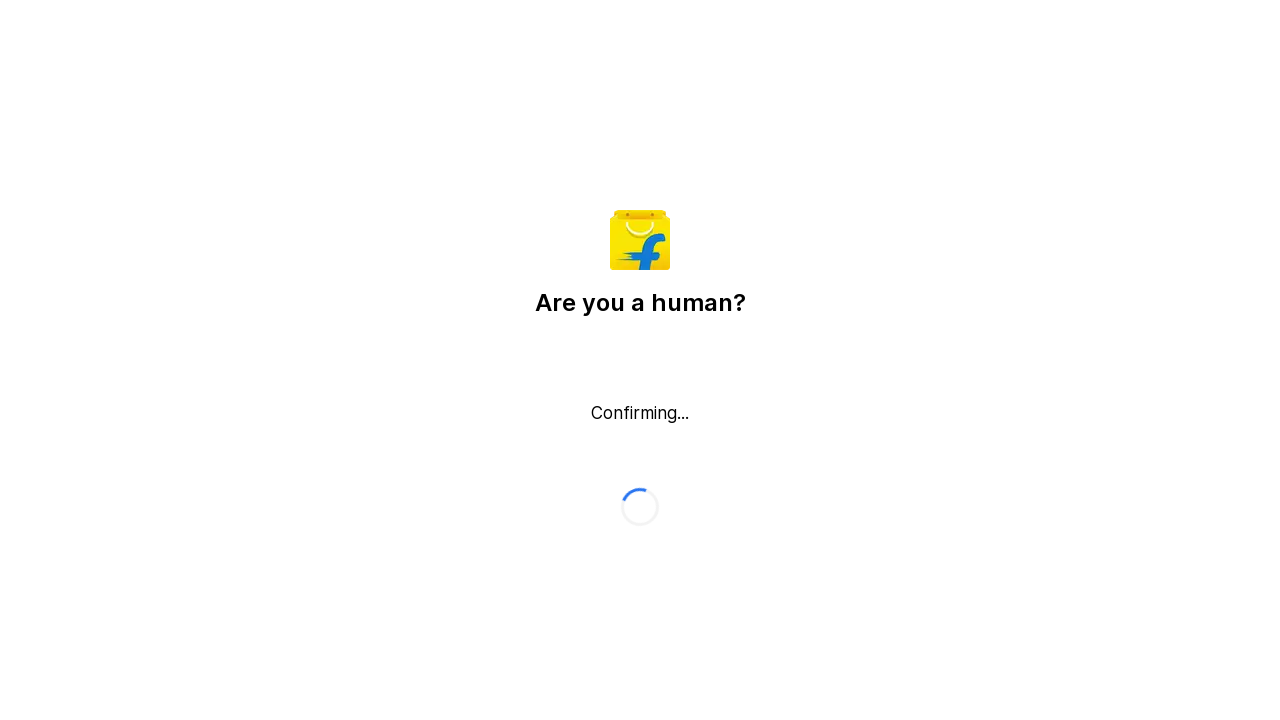